Tests unmarking todo items as complete by unchecking their checkboxes

Starting URL: https://demo.playwright.dev/todomvc

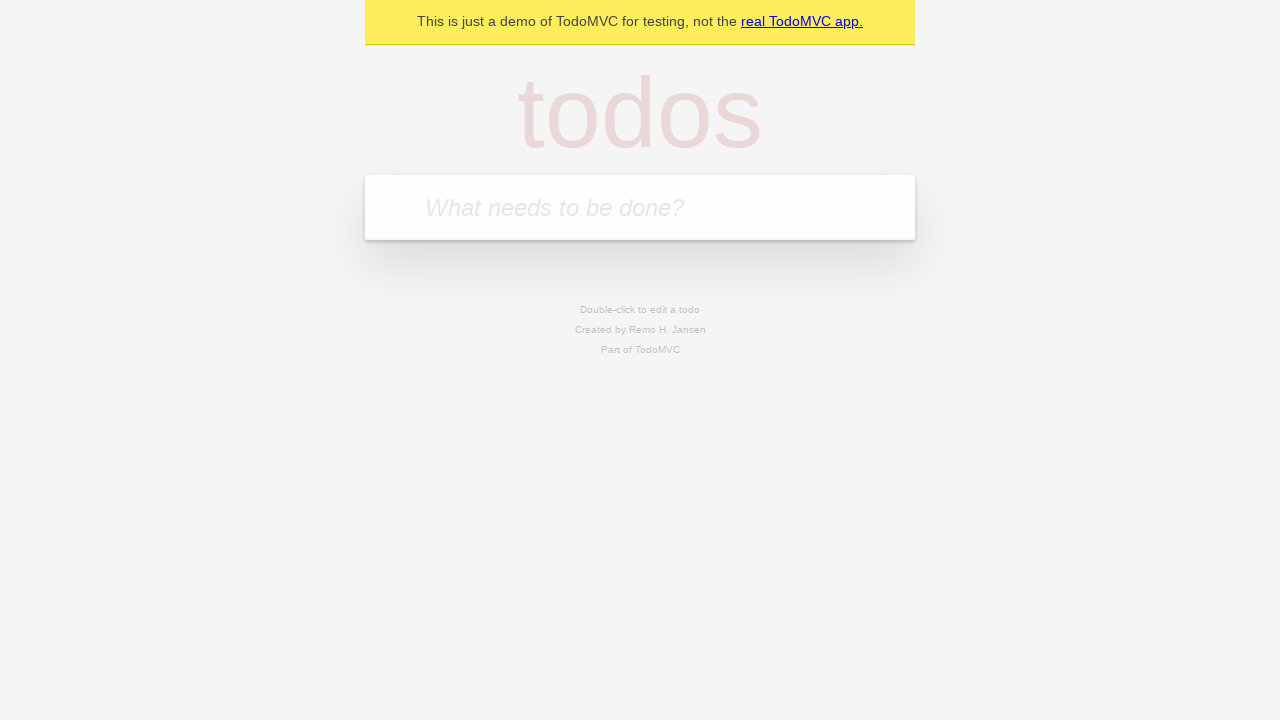

Filled todo input with 'buy some cheese' on internal:attr=[placeholder="What needs to be done?"i]
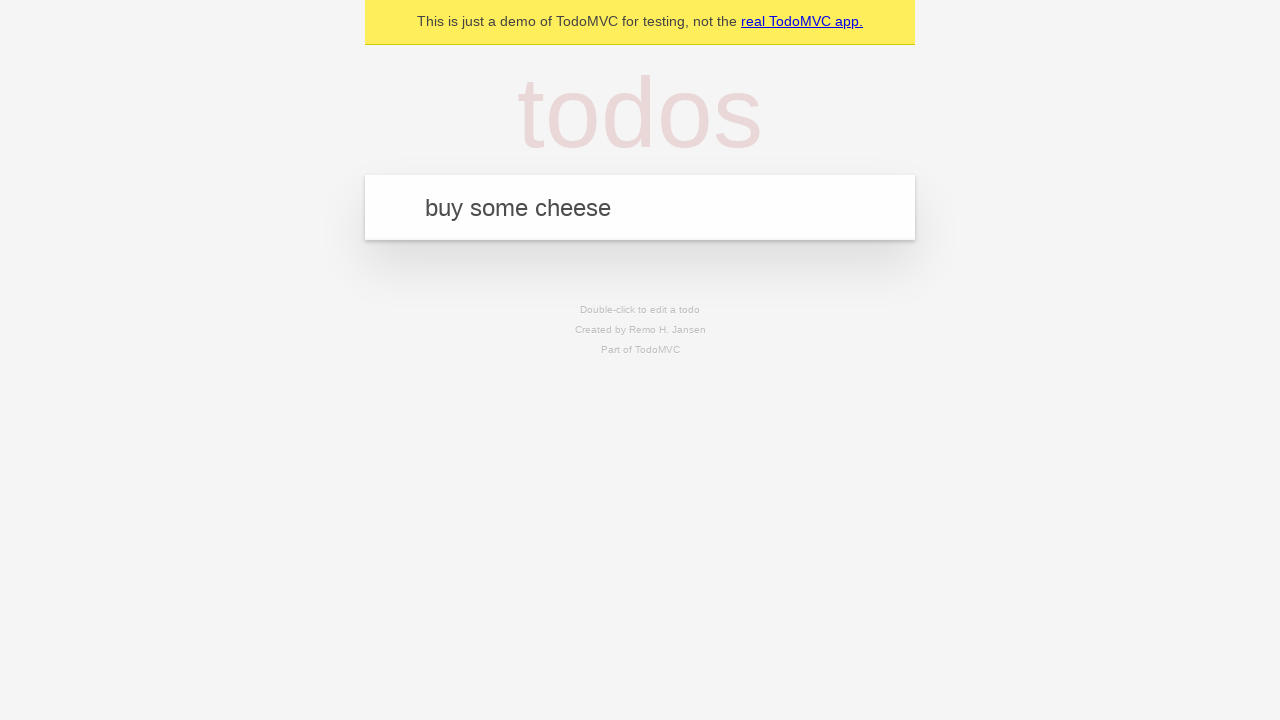

Pressed Enter to create first todo item on internal:attr=[placeholder="What needs to be done?"i]
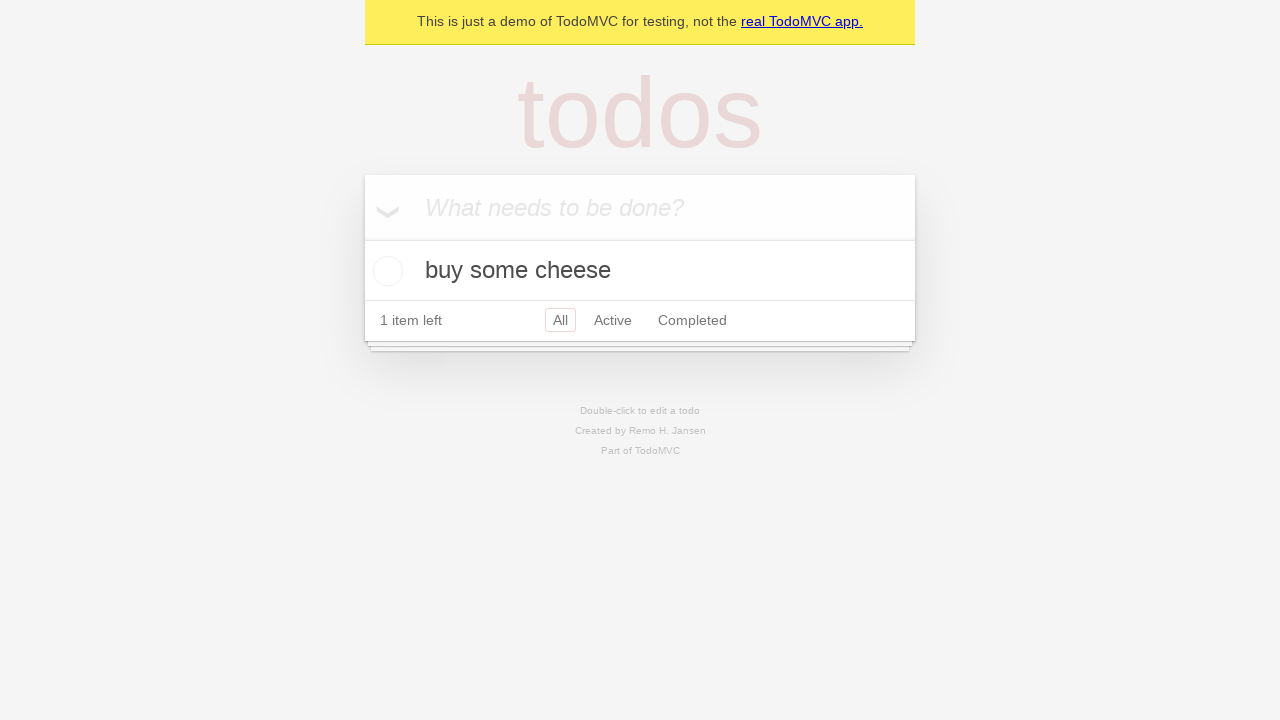

Filled todo input with 'feed the cat' on internal:attr=[placeholder="What needs to be done?"i]
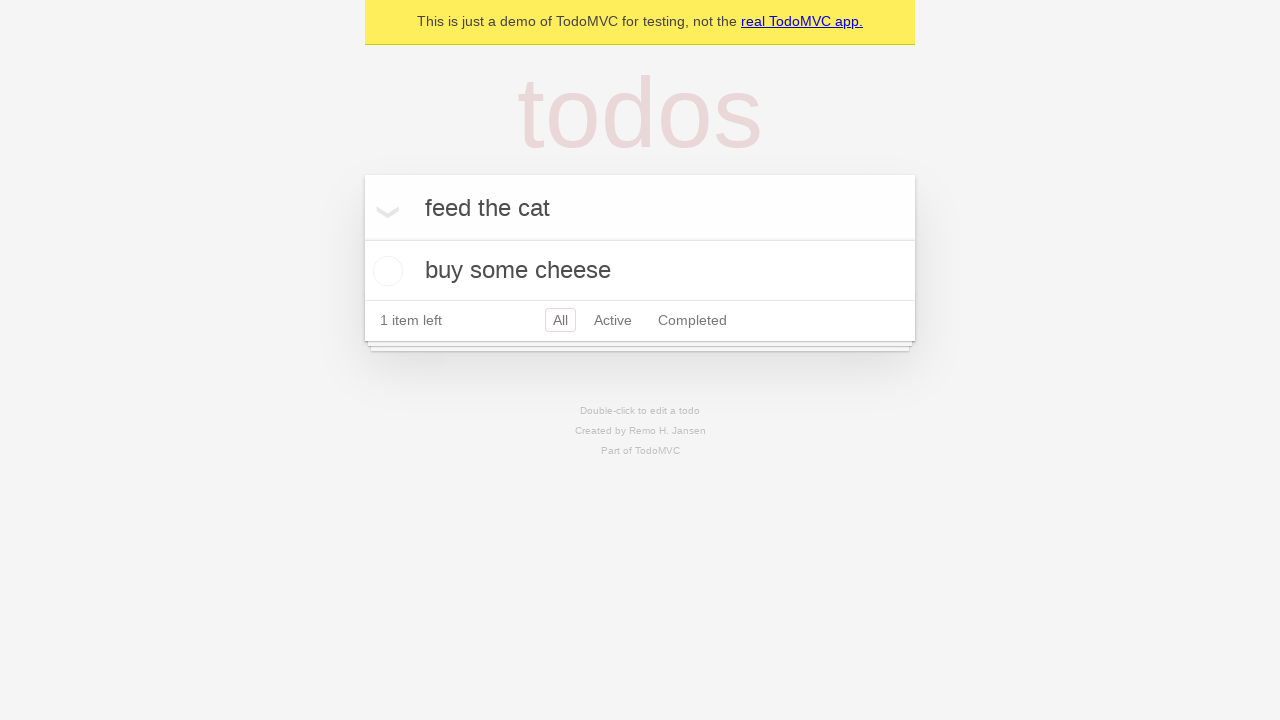

Pressed Enter to create second todo item on internal:attr=[placeholder="What needs to be done?"i]
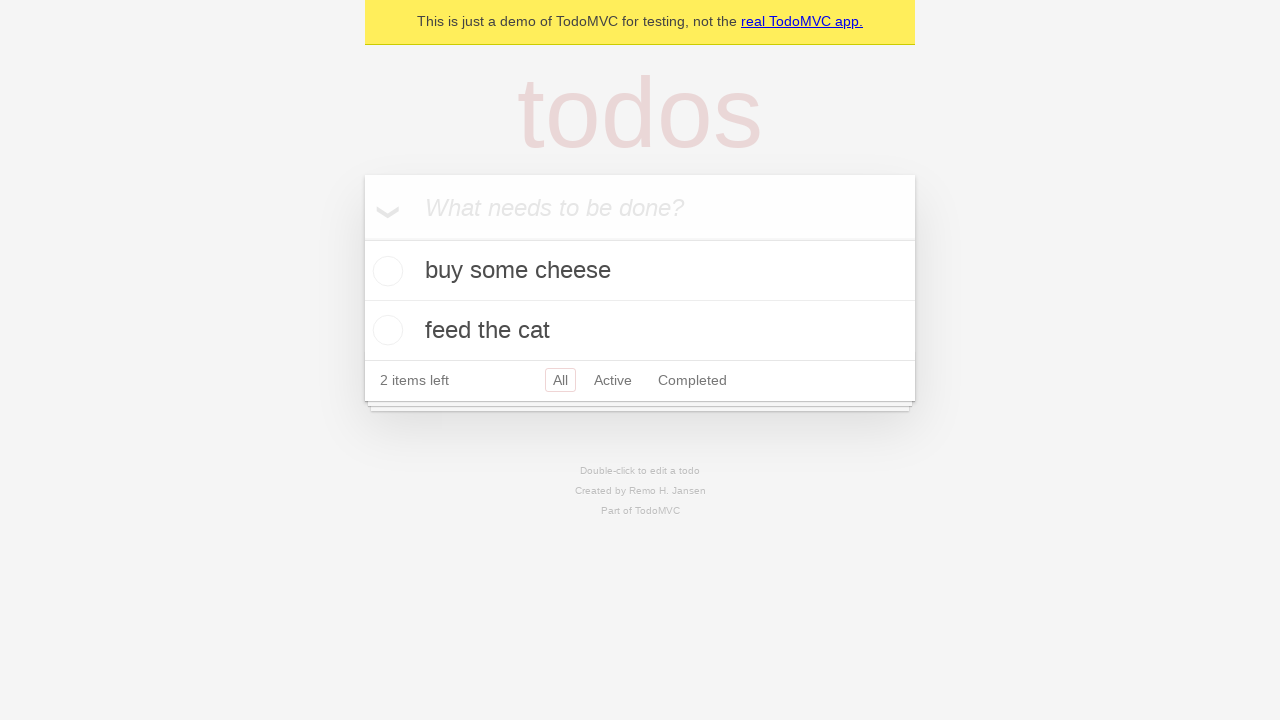

Checked the checkbox for the first todo item at (385, 271) on internal:testid=[data-testid="todo-item"s] >> nth=0 >> internal:role=checkbox
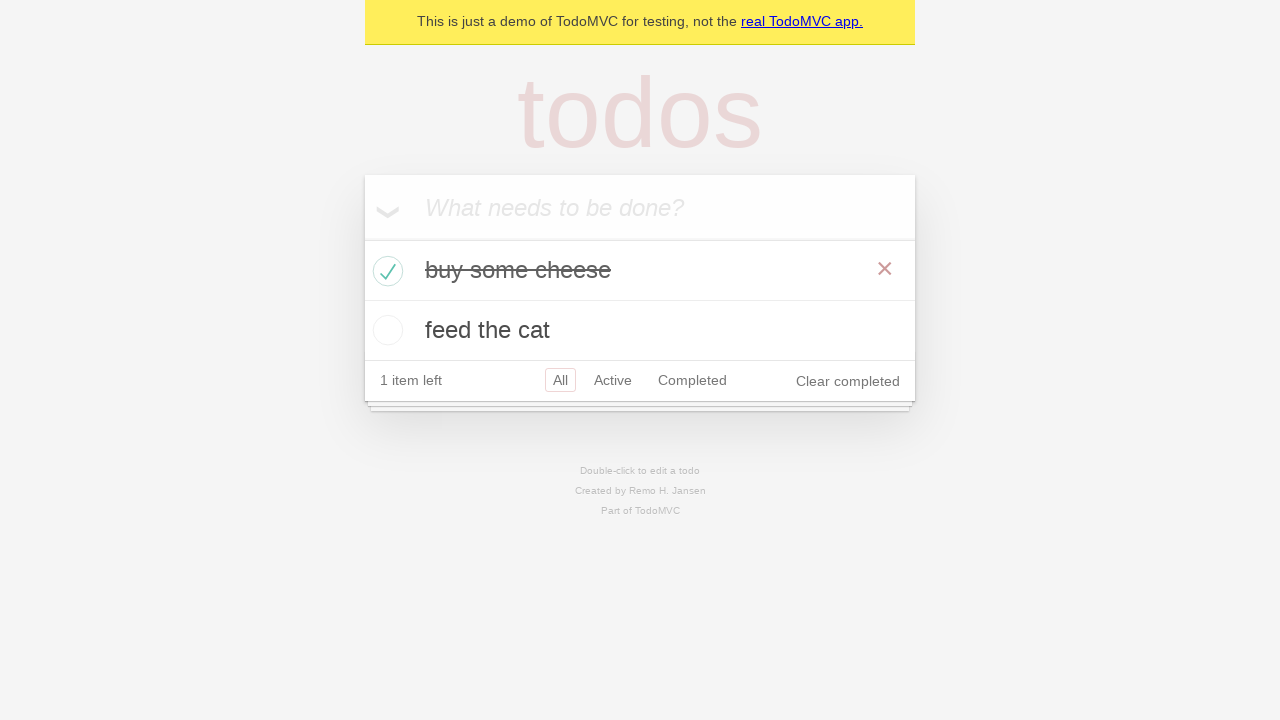

Unchecked the checkbox to mark first todo item as incomplete at (385, 271) on internal:testid=[data-testid="todo-item"s] >> nth=0 >> internal:role=checkbox
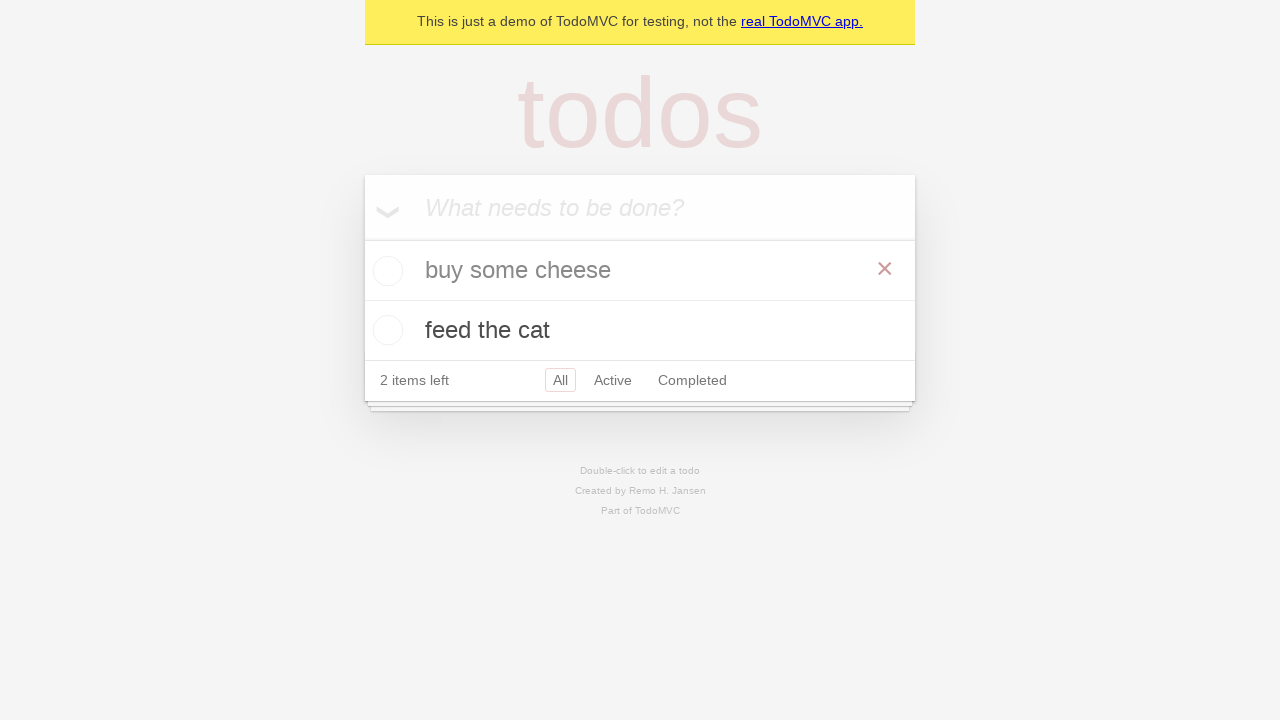

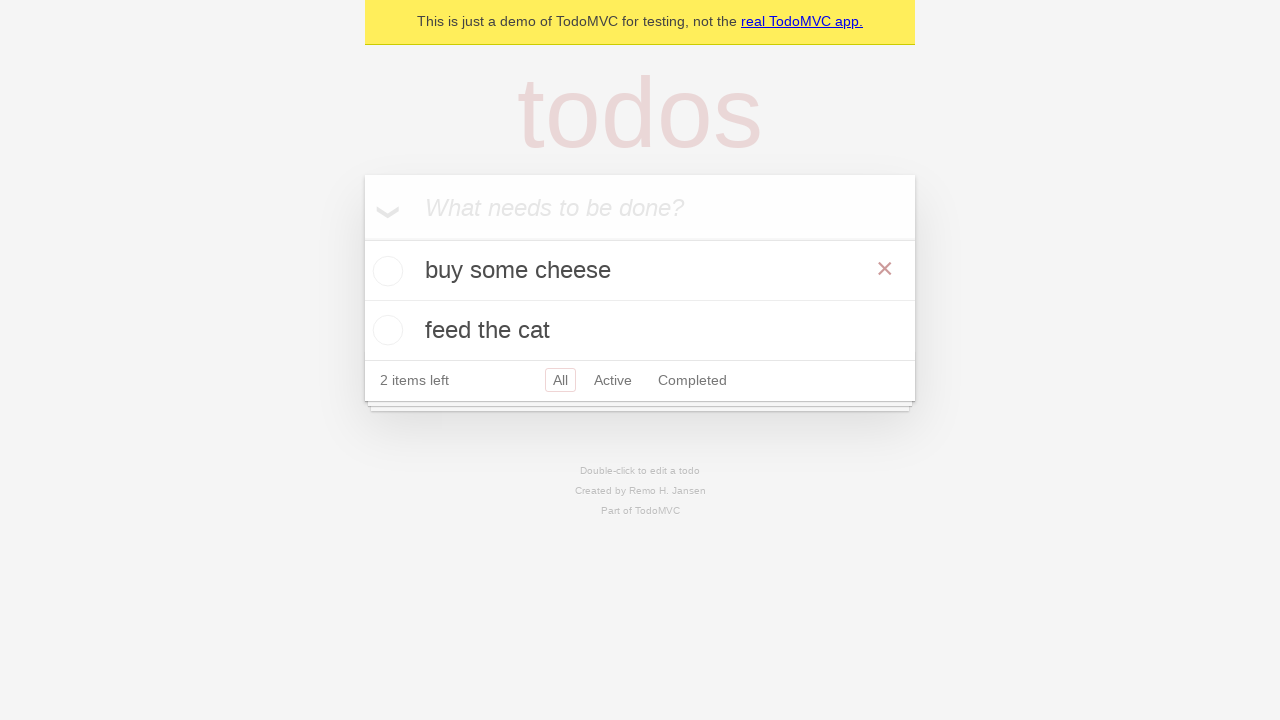